Tests multiple browser refresh methods including navigation refresh, F5 key press, and URL reload on a webpage

Starting URL: https://www.toolsqa.com

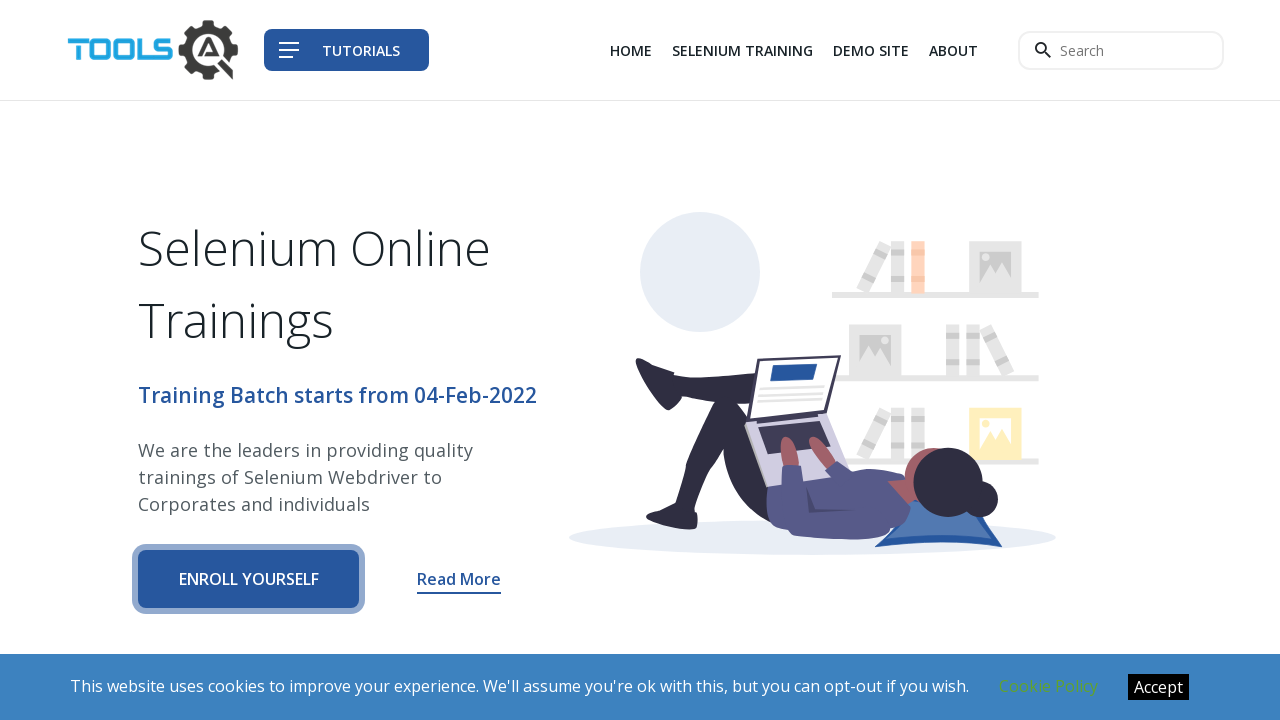

Reloaded page using page.reload()
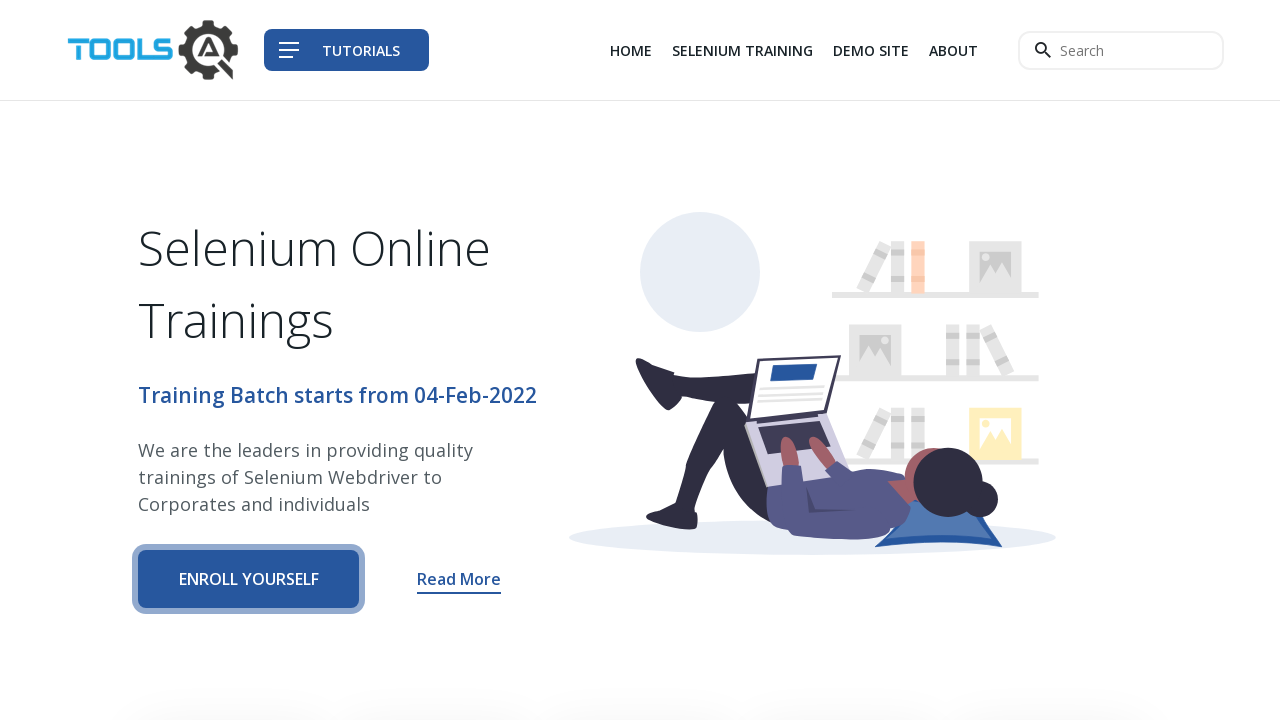

Pressed F5 key on search input field to refresh page on input.navbar__search--input
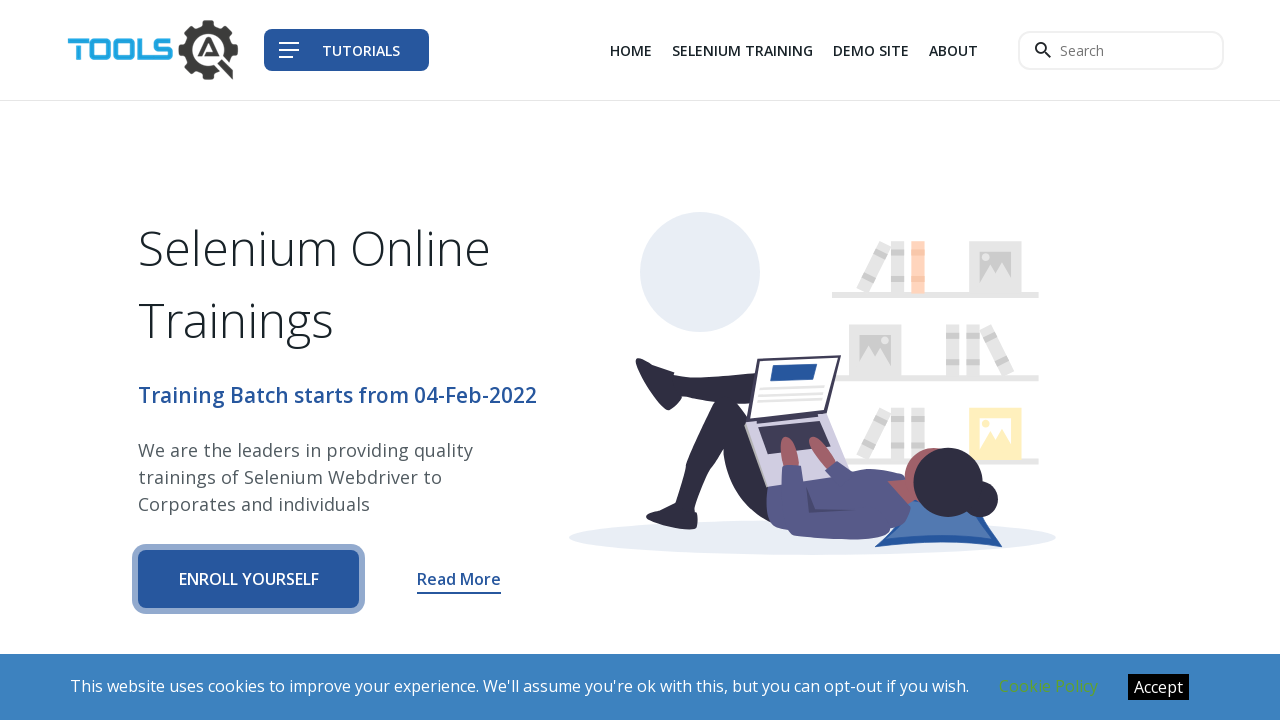

Captured current URL for refresh navigation
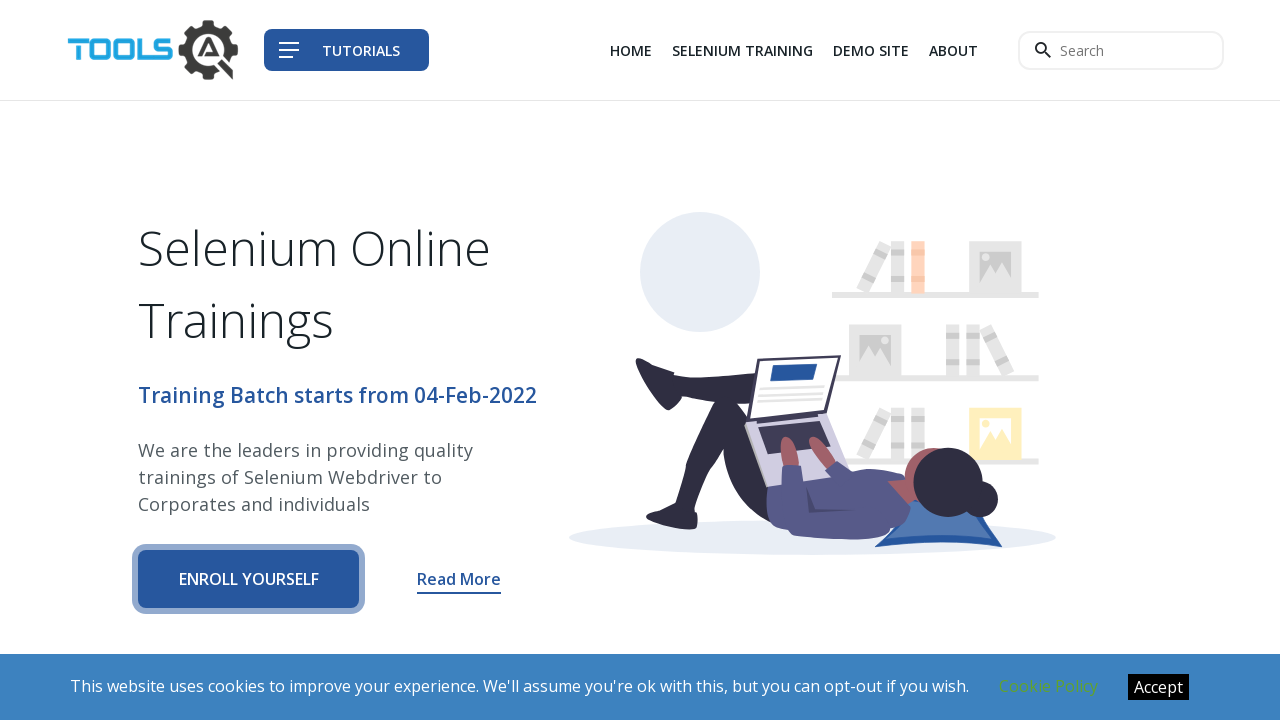

Navigated to current URL to refresh the page
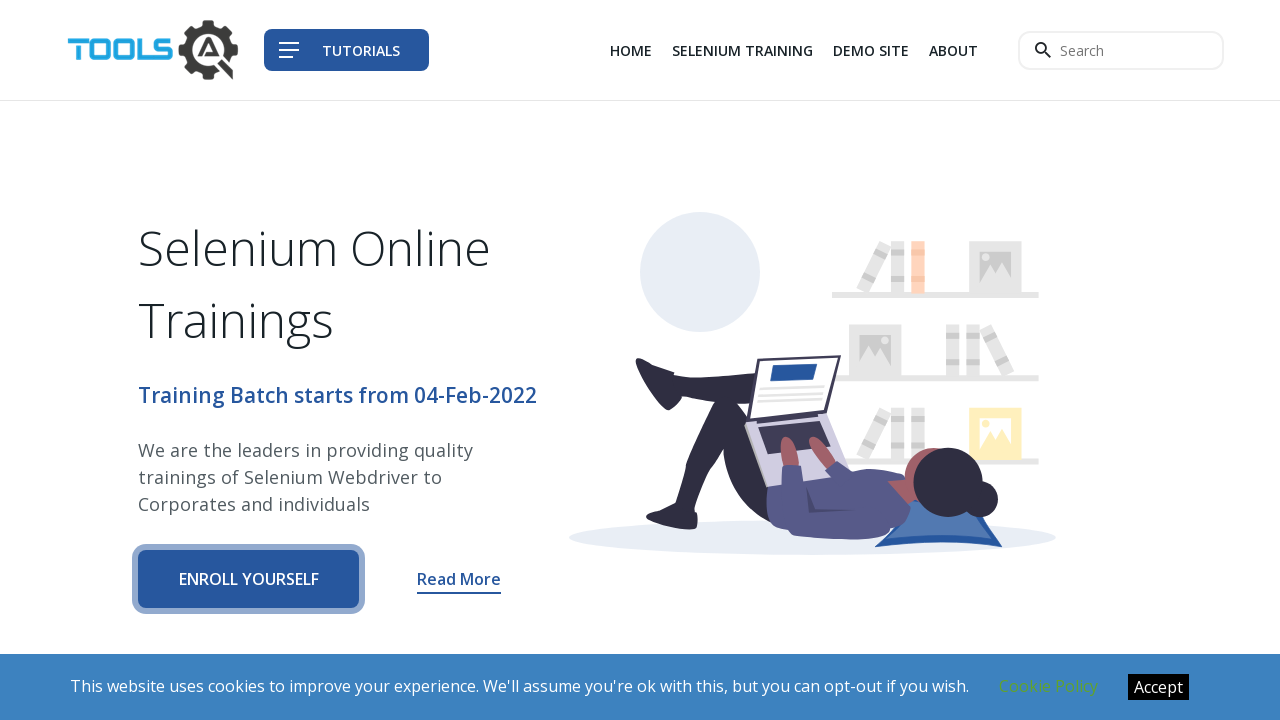

Navigated to page.url to refresh the page
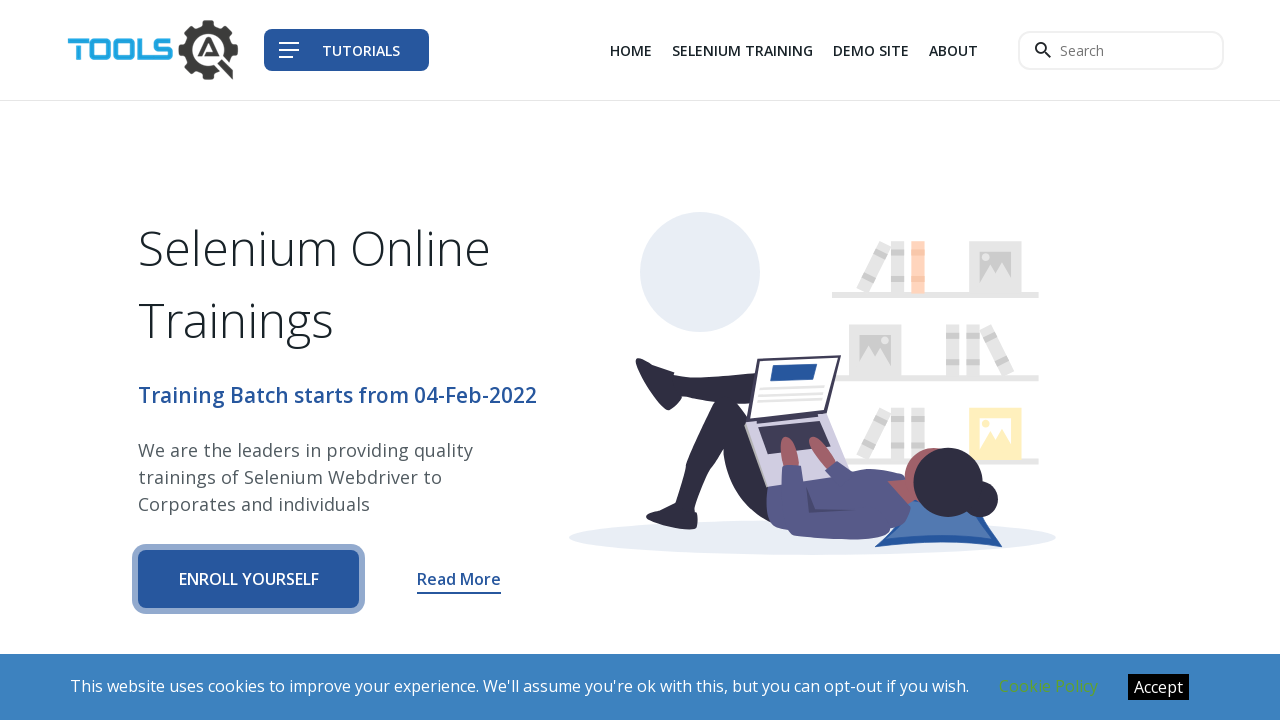

Pressed F5 key on search input field again to refresh page on input.navbar__search--input
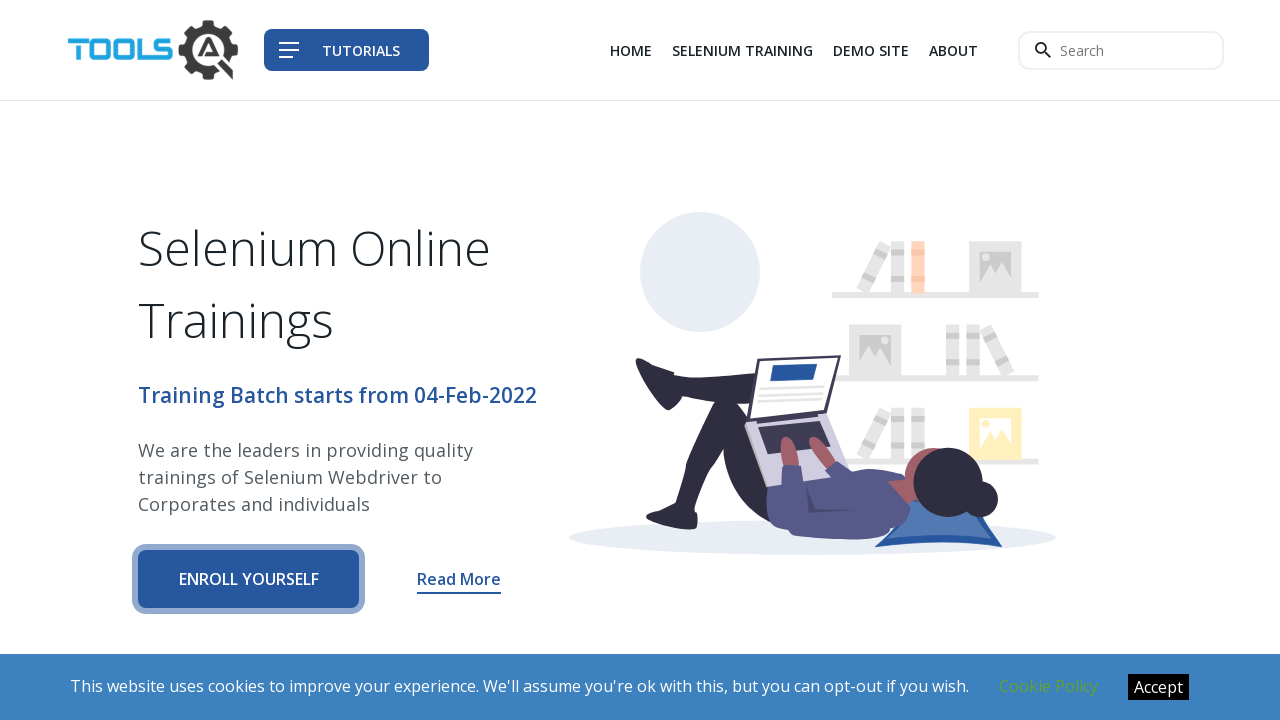

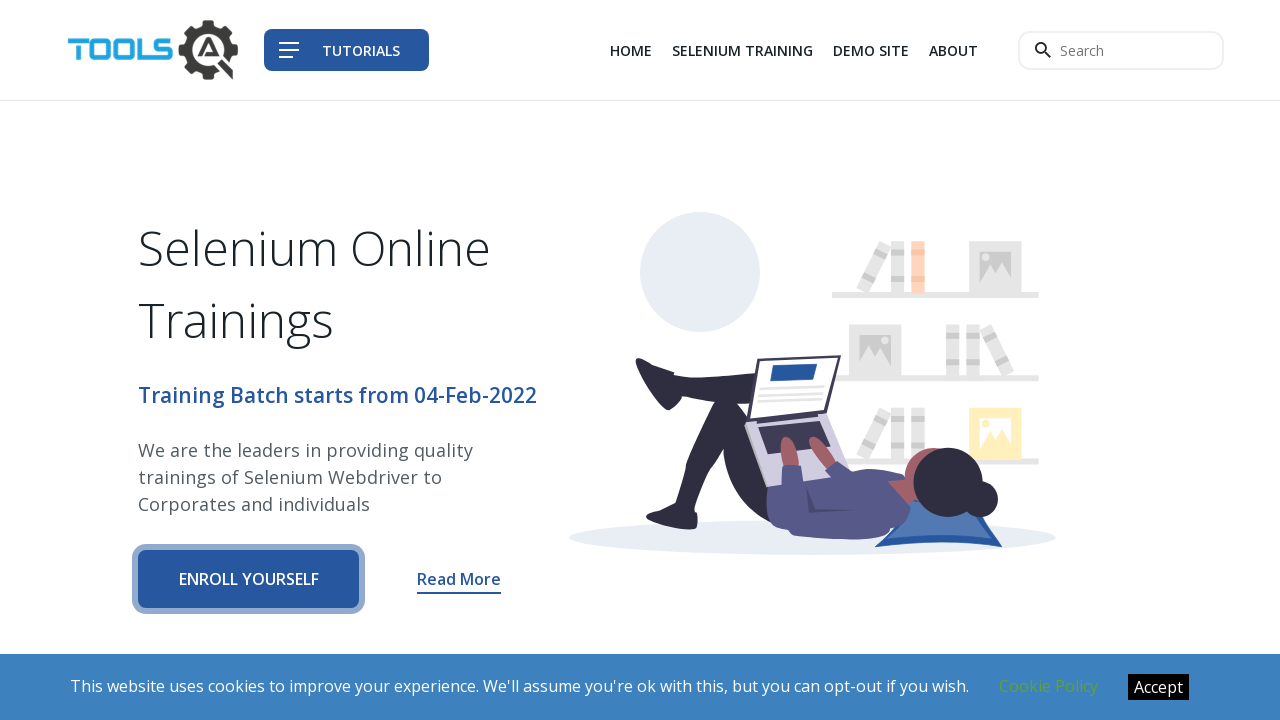